Navigates to NDTV website and verifies that links are present on the page

Starting URL: https://www.ndtv.com

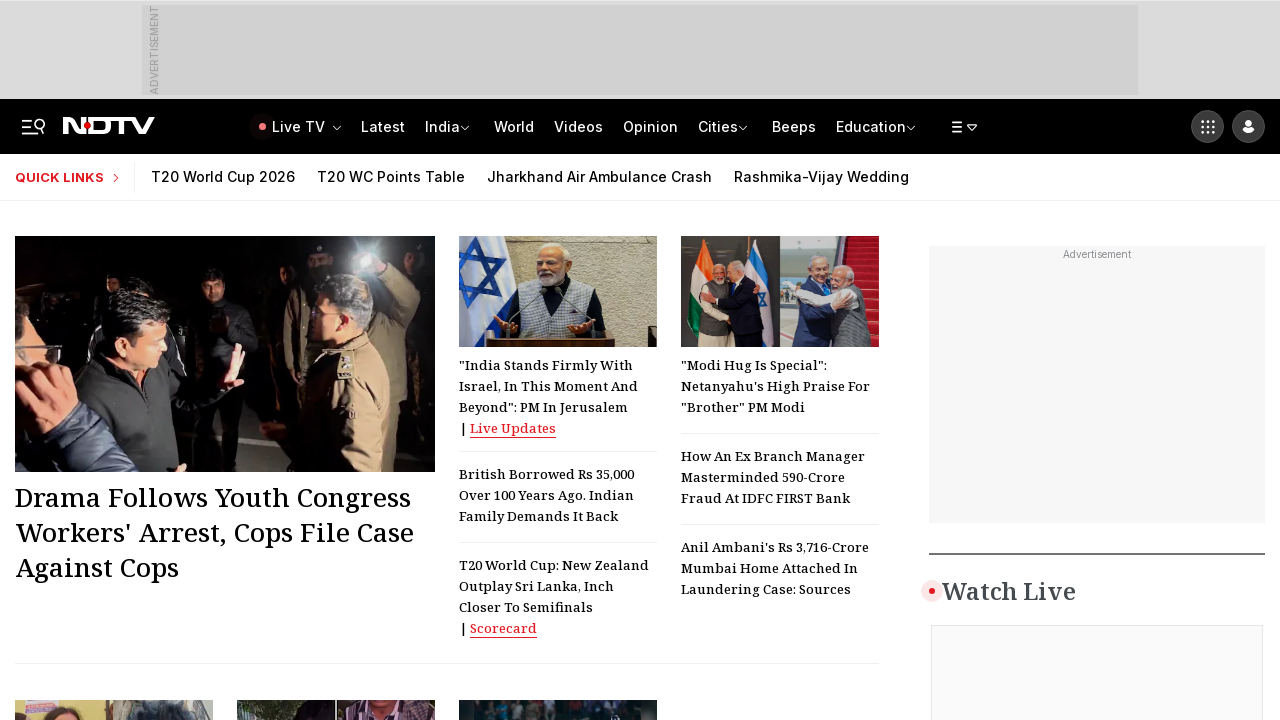

Waited for links to load on NDTV homepage
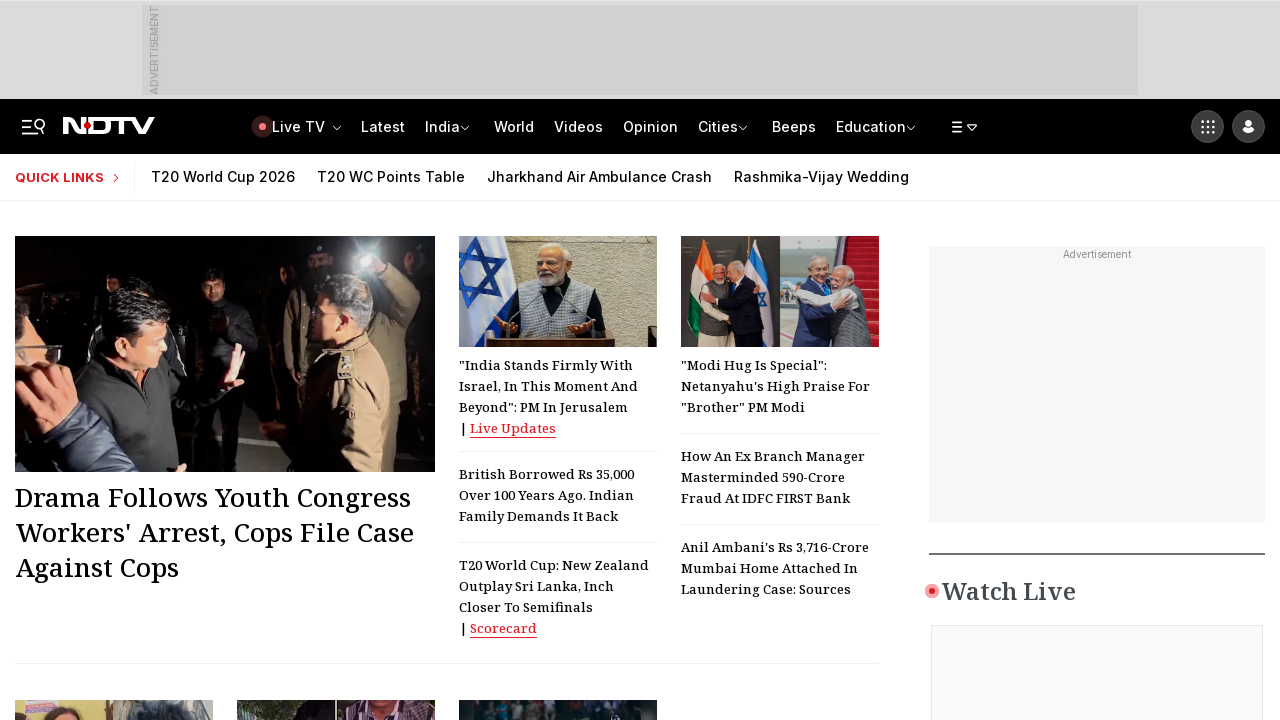

Retrieved all links from the page
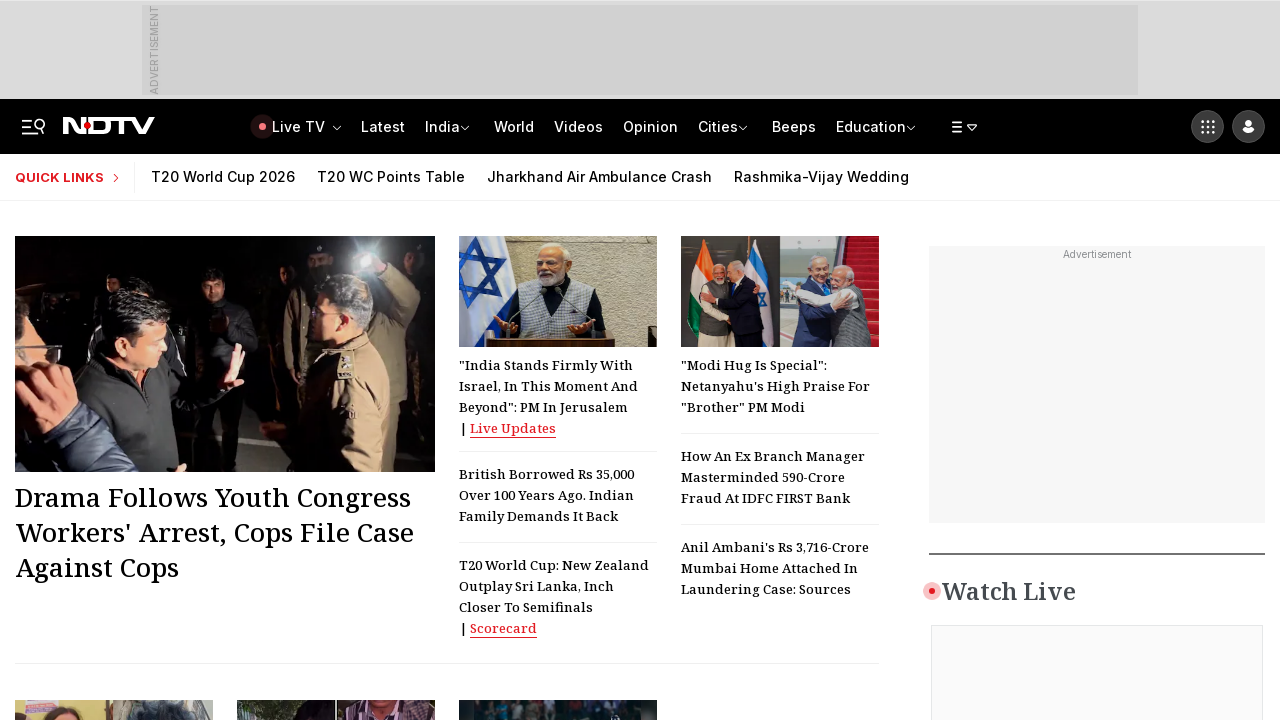

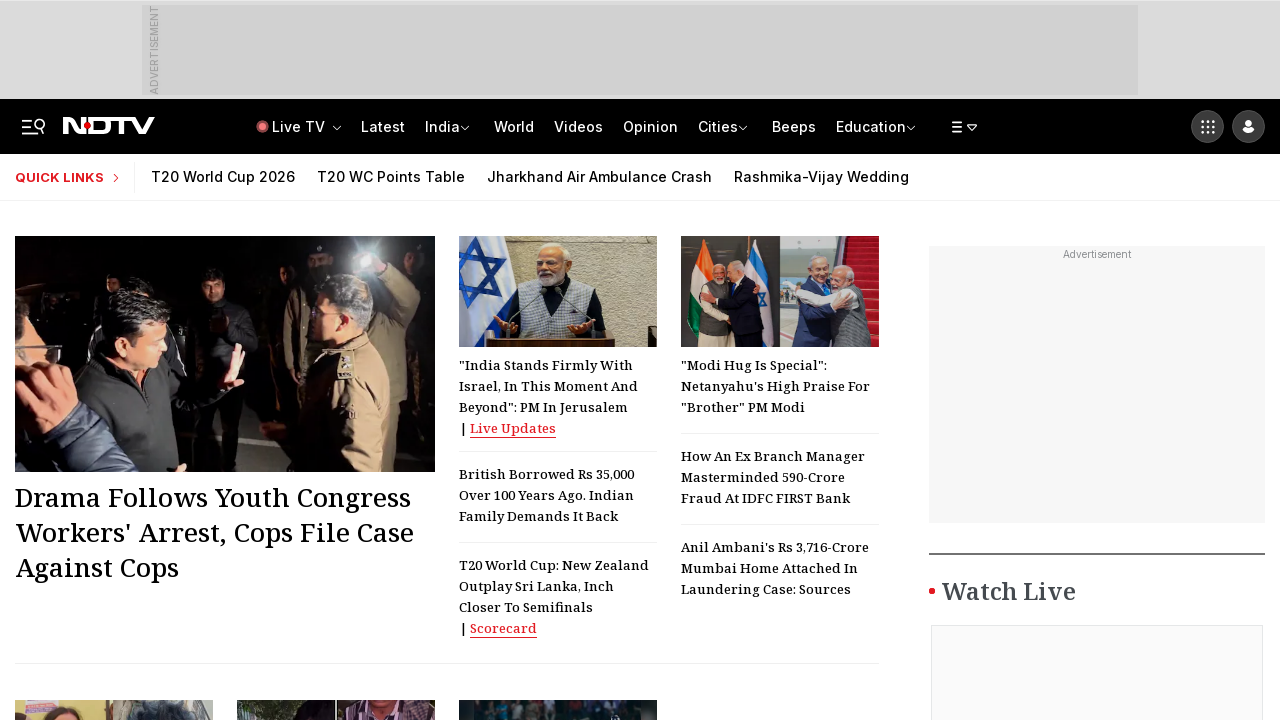